Tests button interactions on a Selenium practice site by clicking a button, verifying "Excellent!" text appears, clicking a second button, and verifying a return link appears.

Starting URL: https://savkk.github.io/selenium-practice/

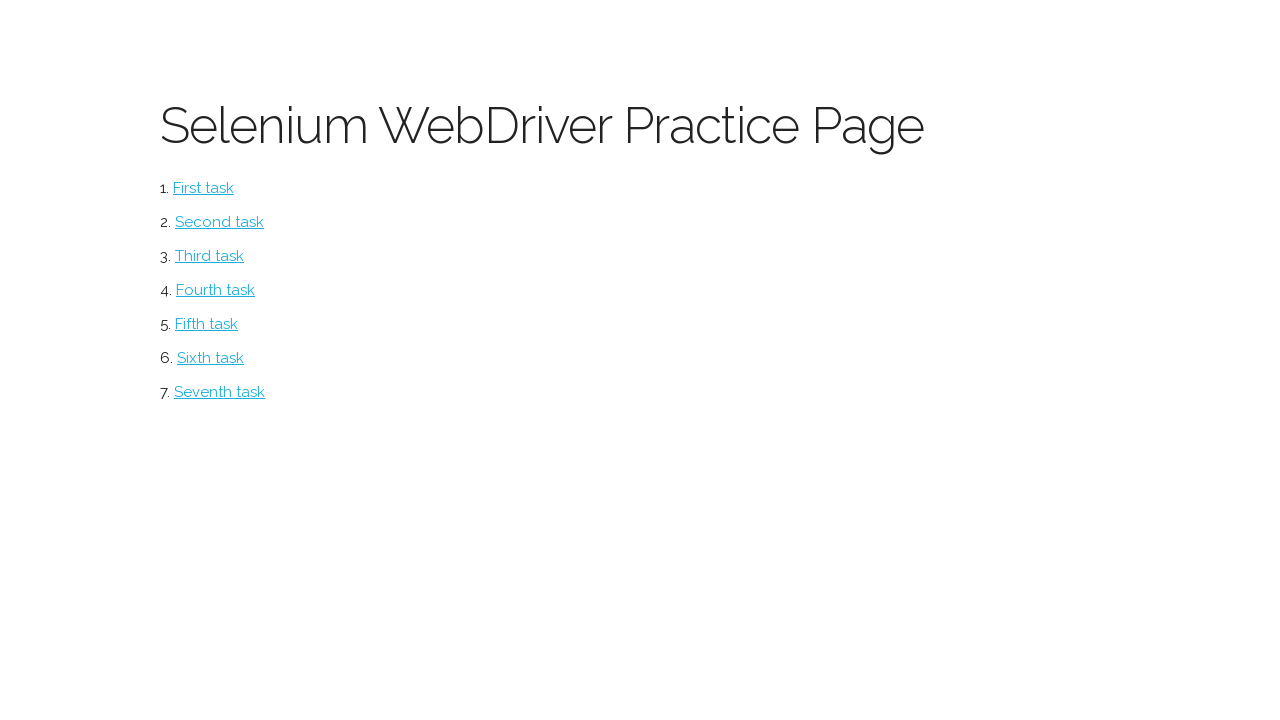

Clicked the 'Button' menu item at (204, 188) on #button
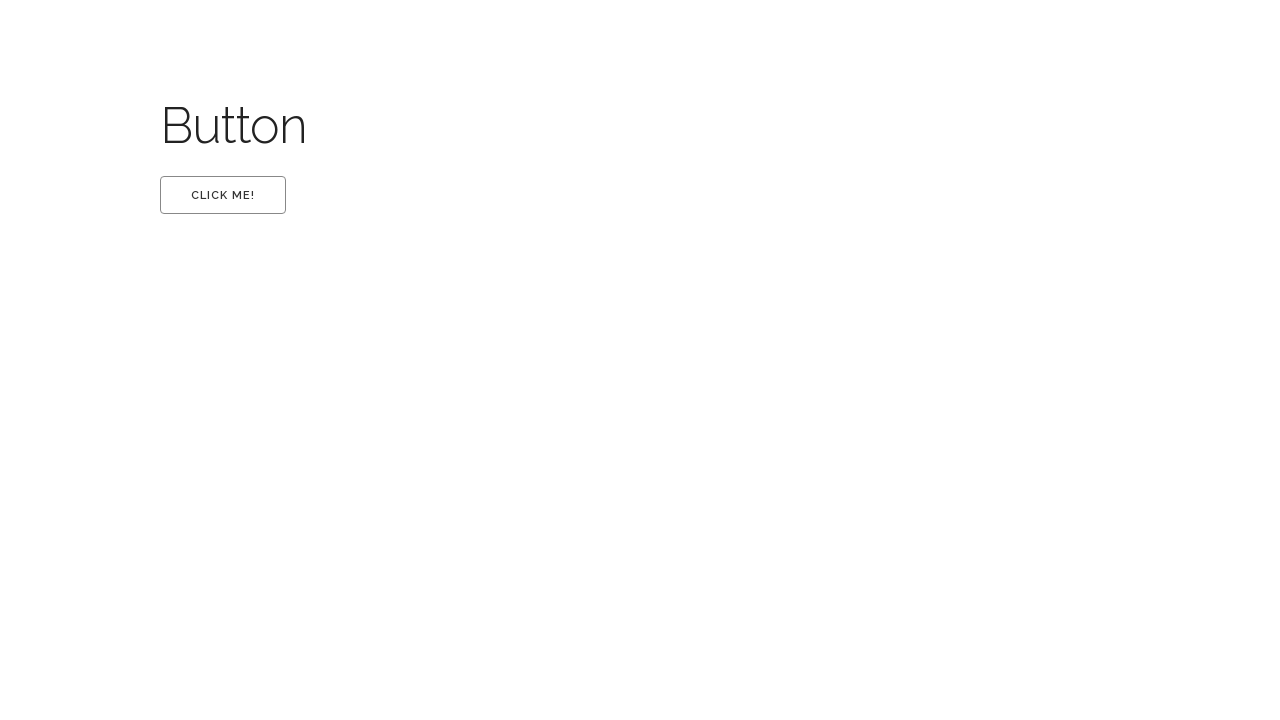

Clicked the 'CLICK ME!' button at (223, 195) on #first
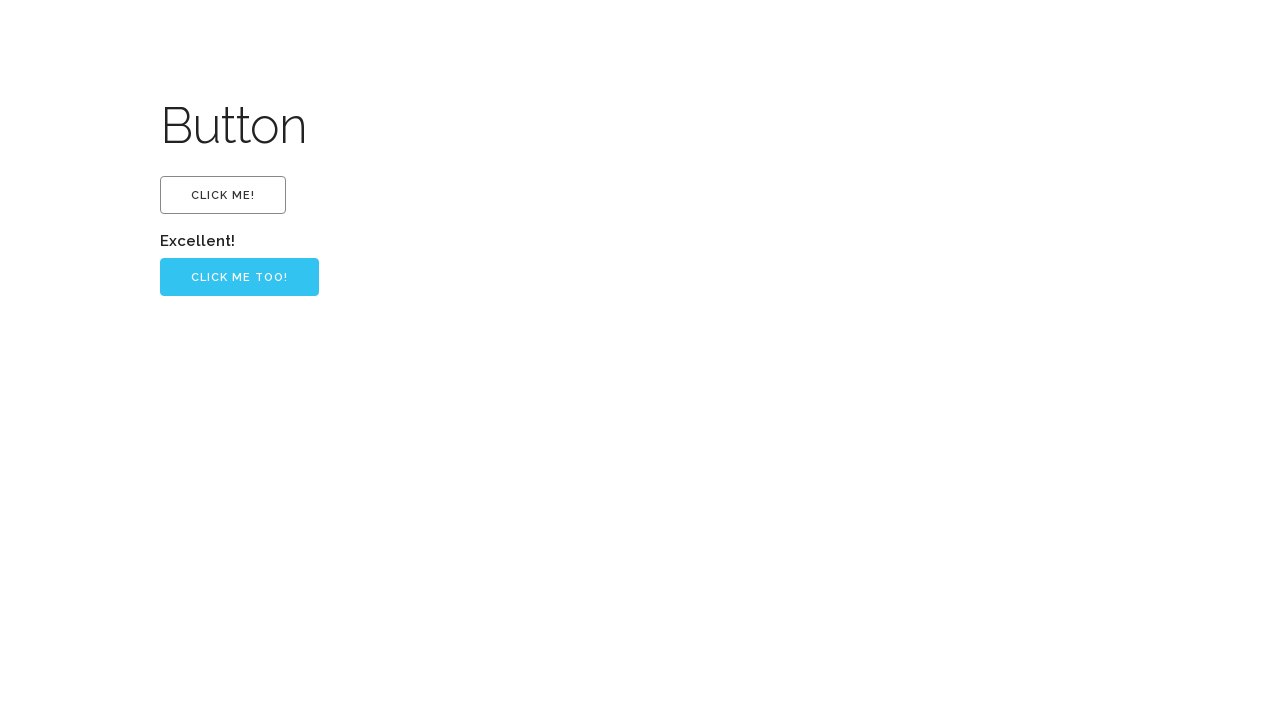

Verified 'Excellent!' text appeared
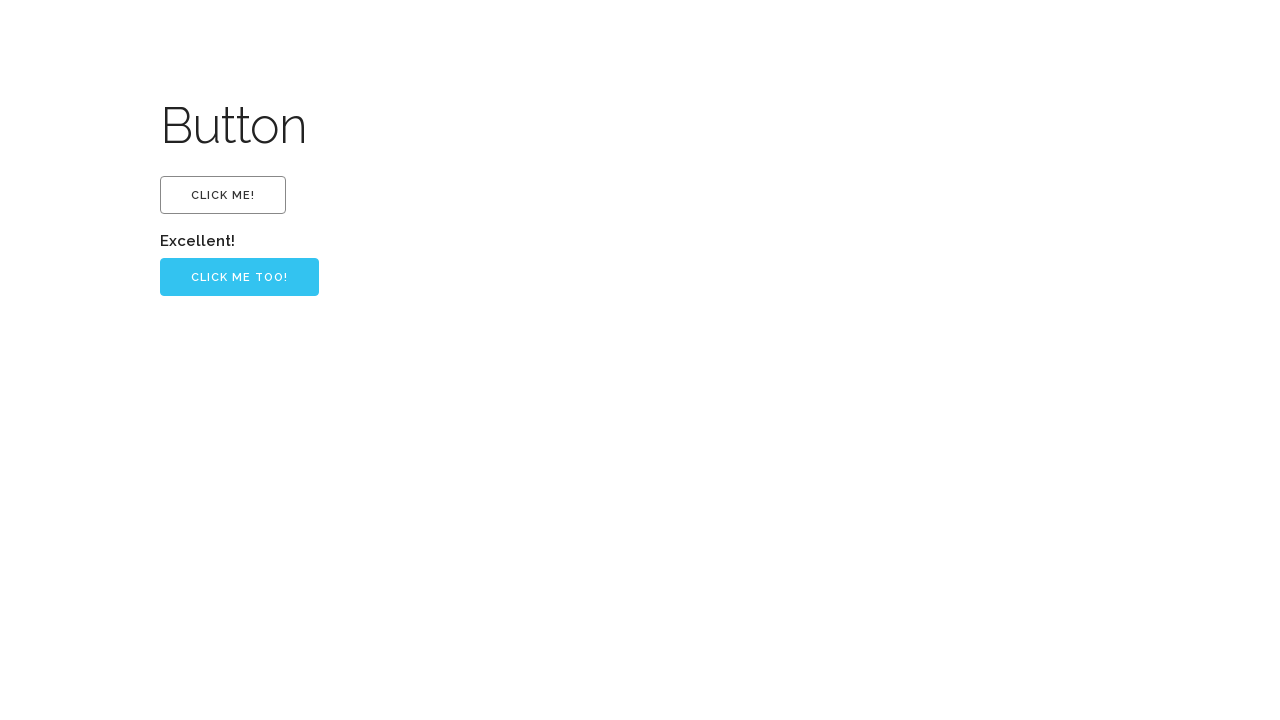

Clicked the 'Click me too!' button at (240, 277) on .button-primary
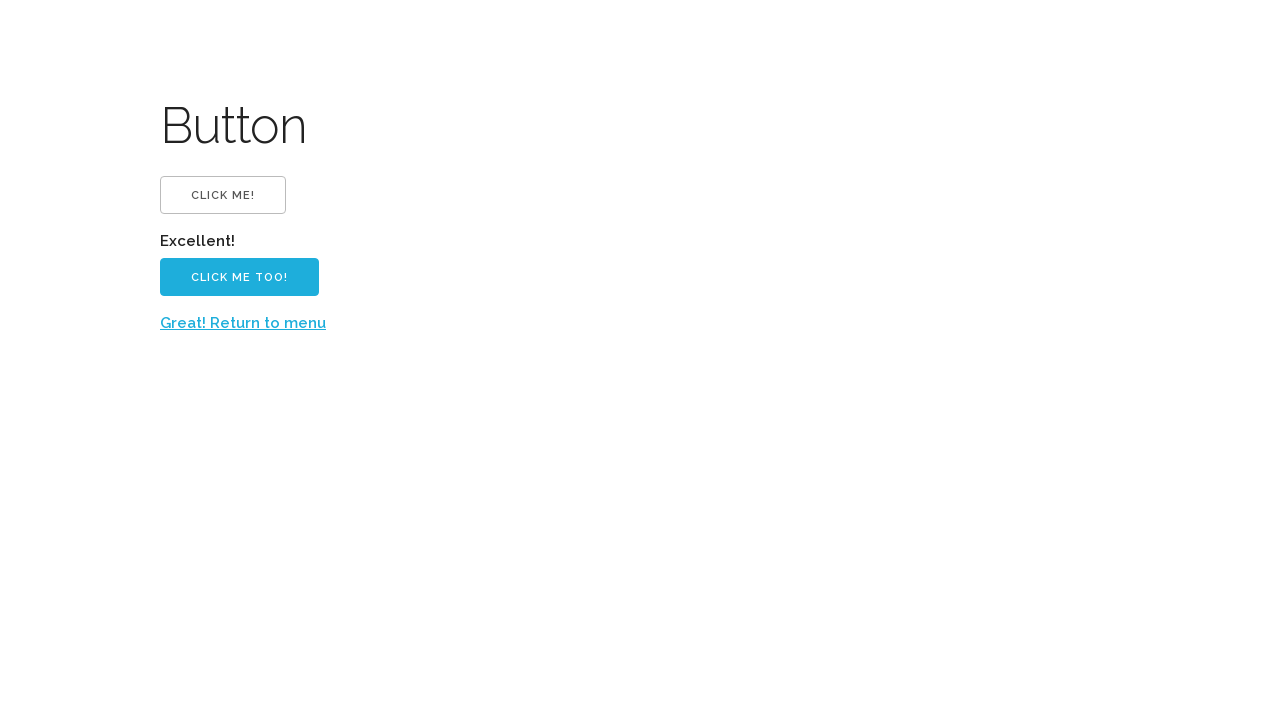

Verified 'Great! Return to menu' link appeared
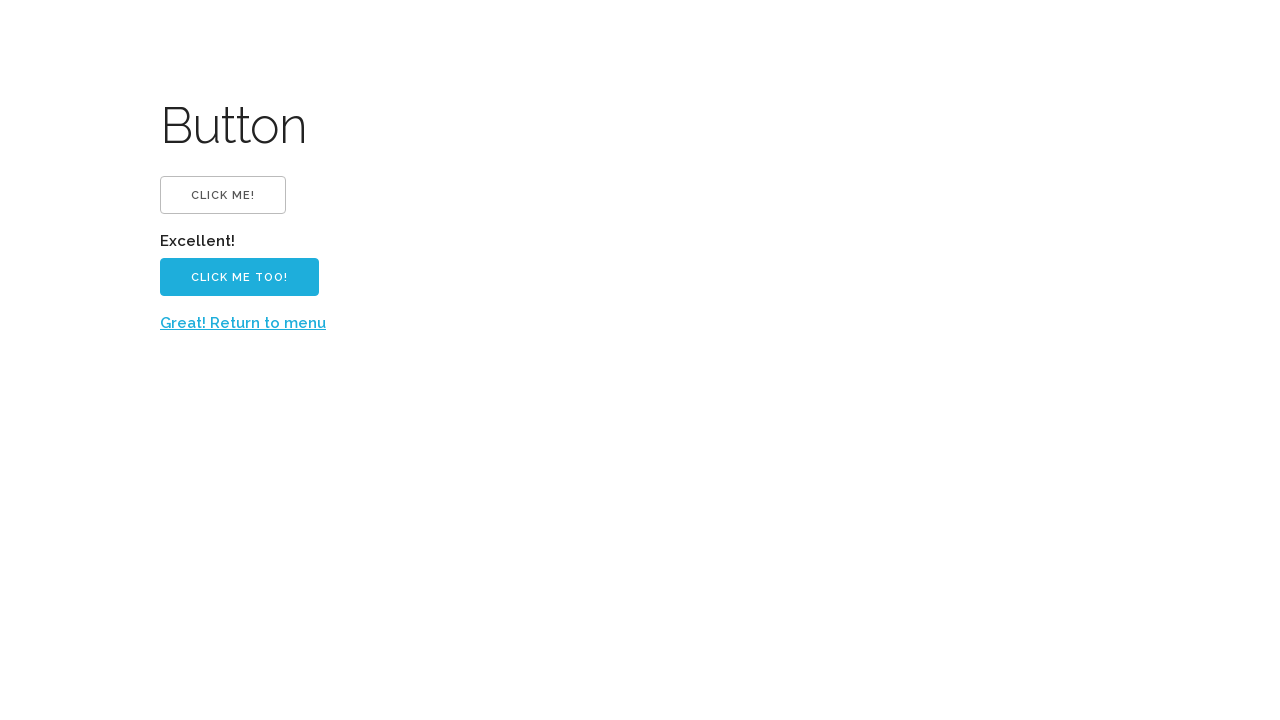

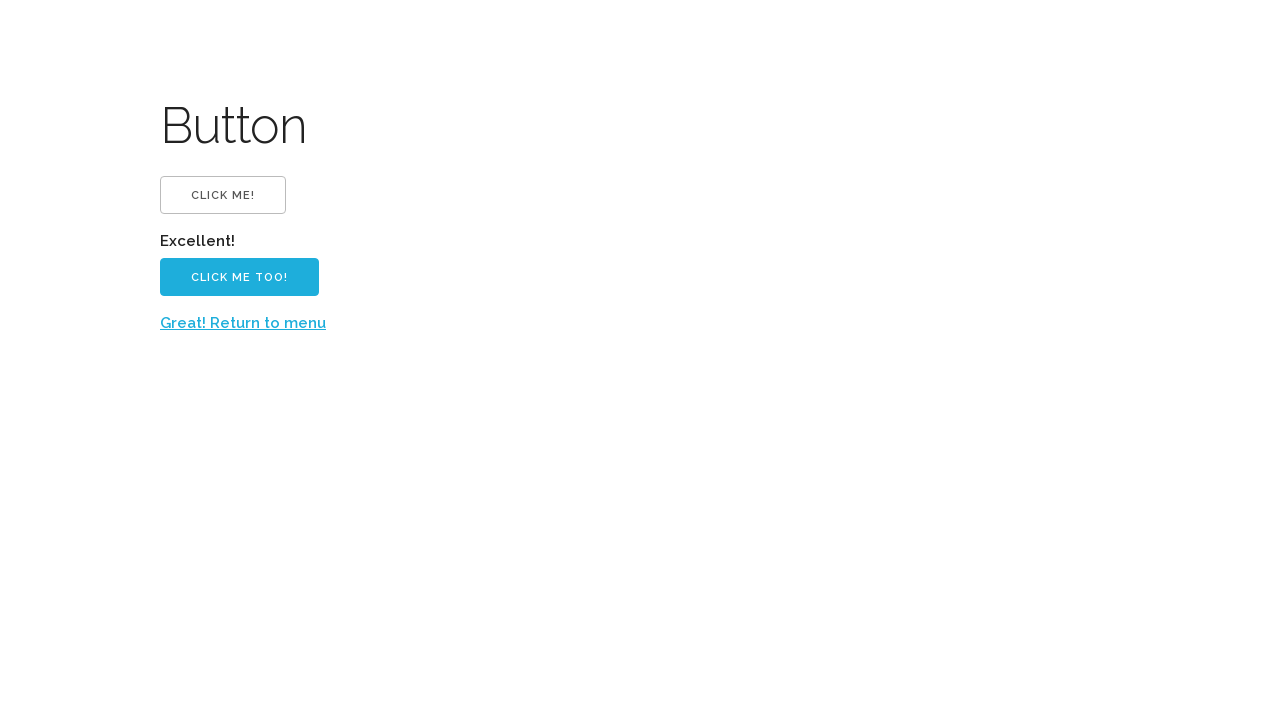